Tests opening a new browser tab by navigating to a page, opening a new tab, navigating to another page in that tab, and verifying there are 2 window handles.

Starting URL: https://the-internet.herokuapp.com/windows

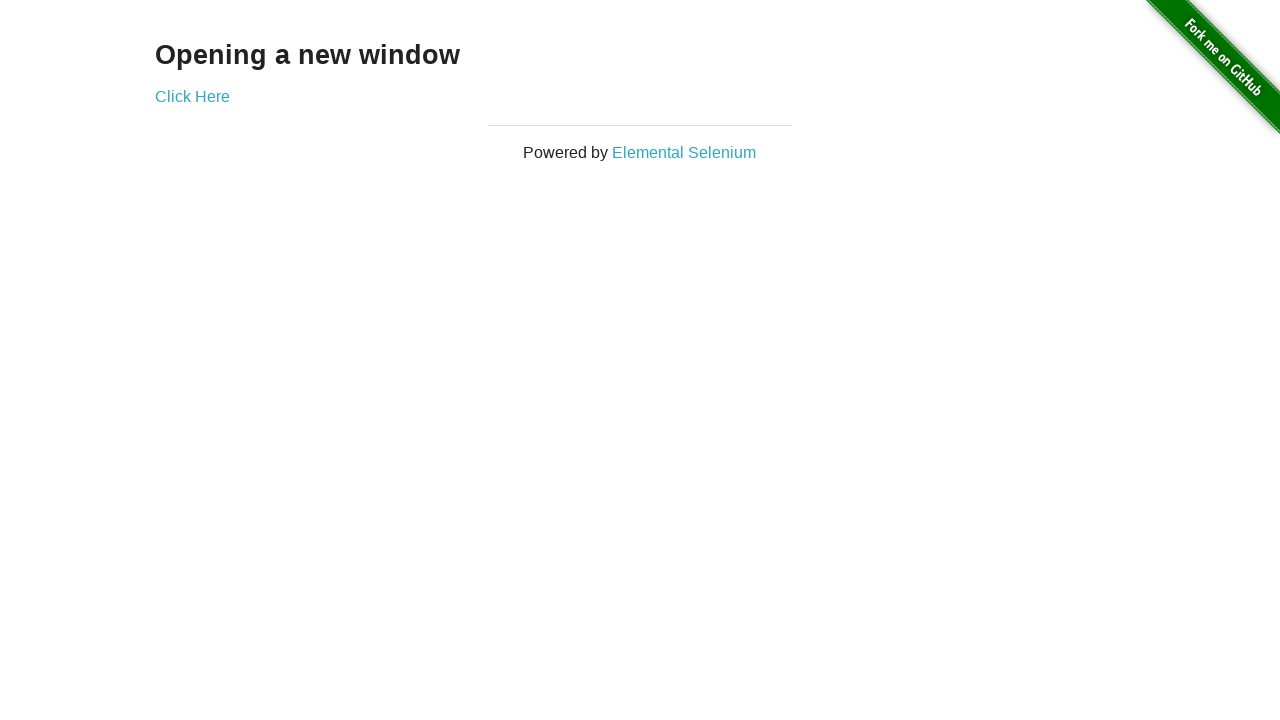

Navigated to the-internet.herokuapp.com/windows
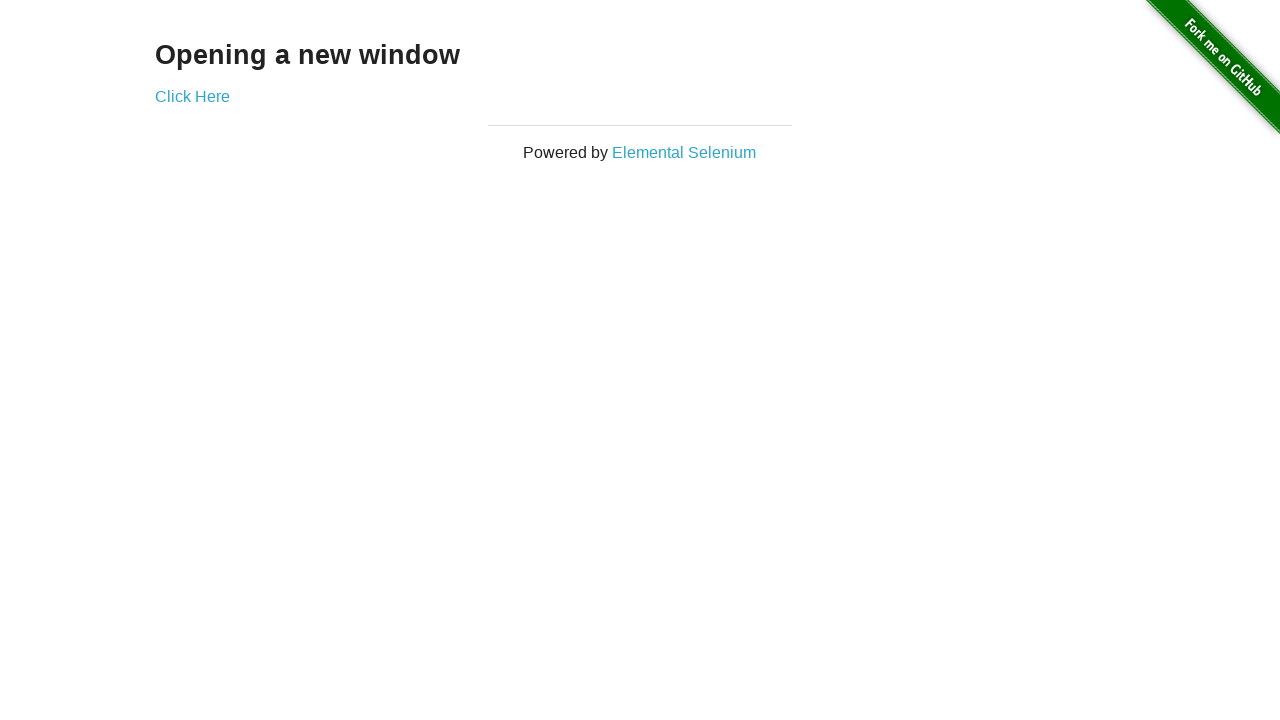

Opened a new browser tab
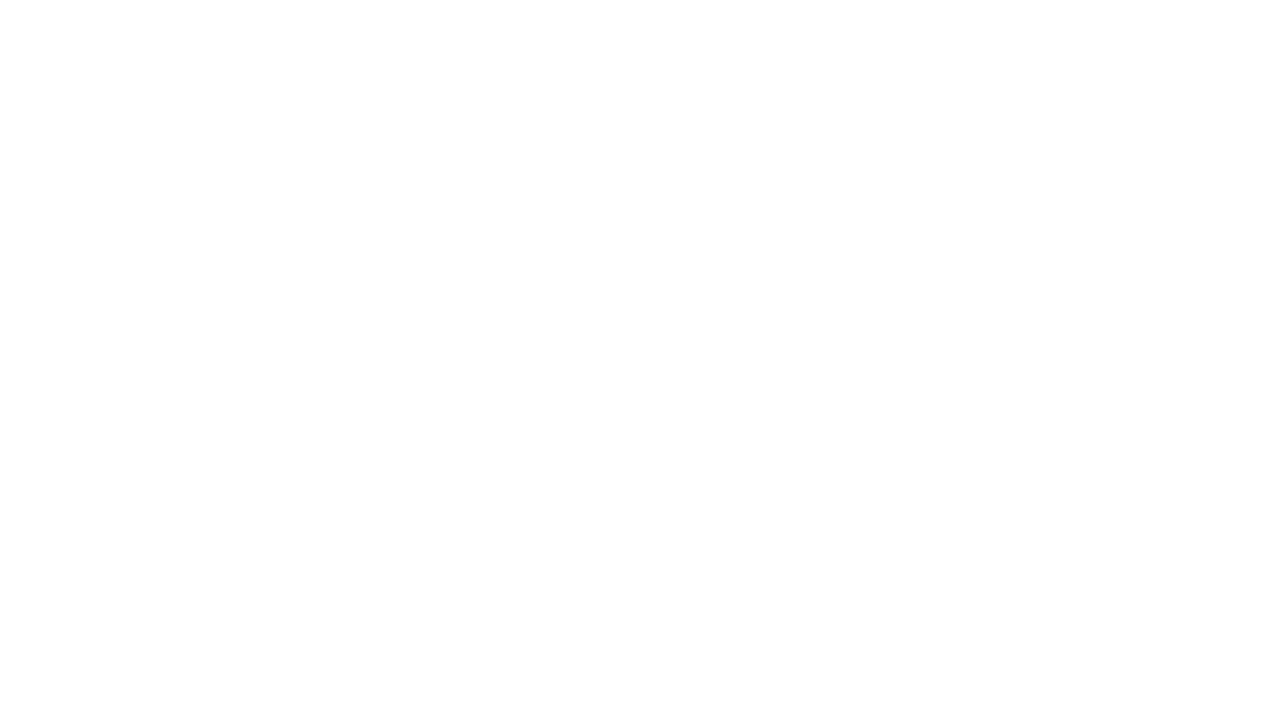

Navigated new tab to the-internet.herokuapp.com/typos
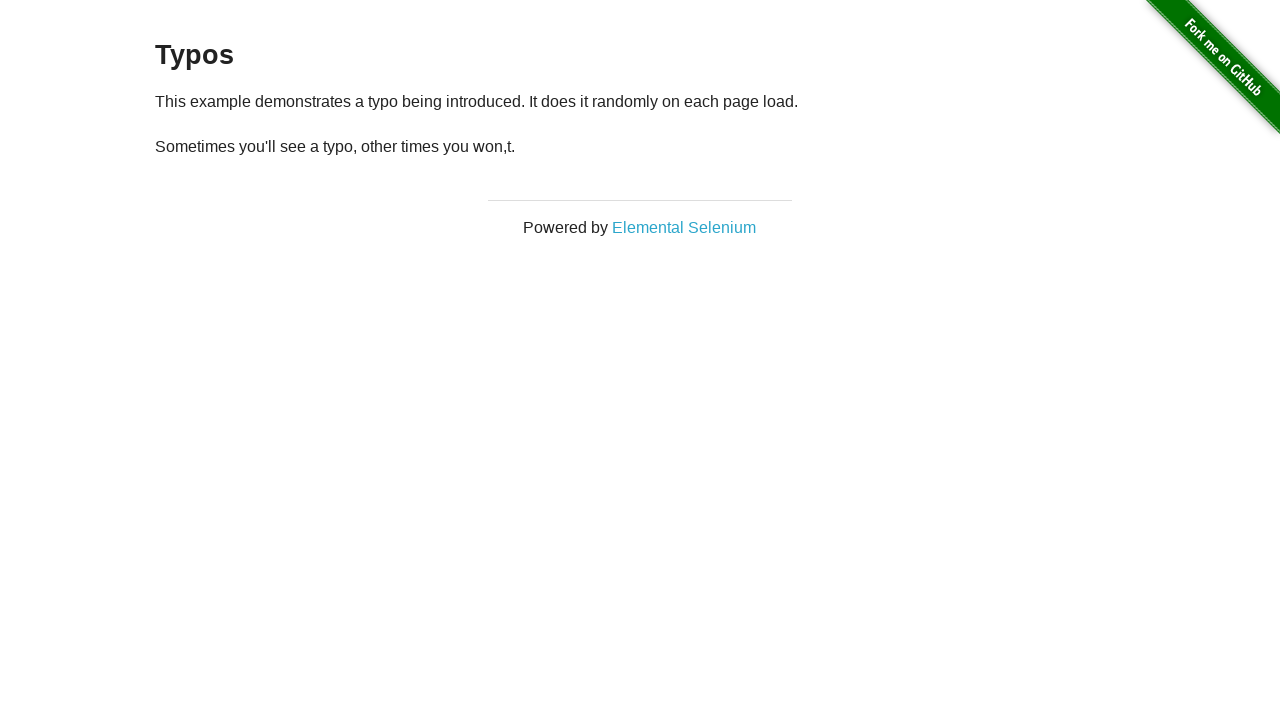

Verified that 2 window handles are open
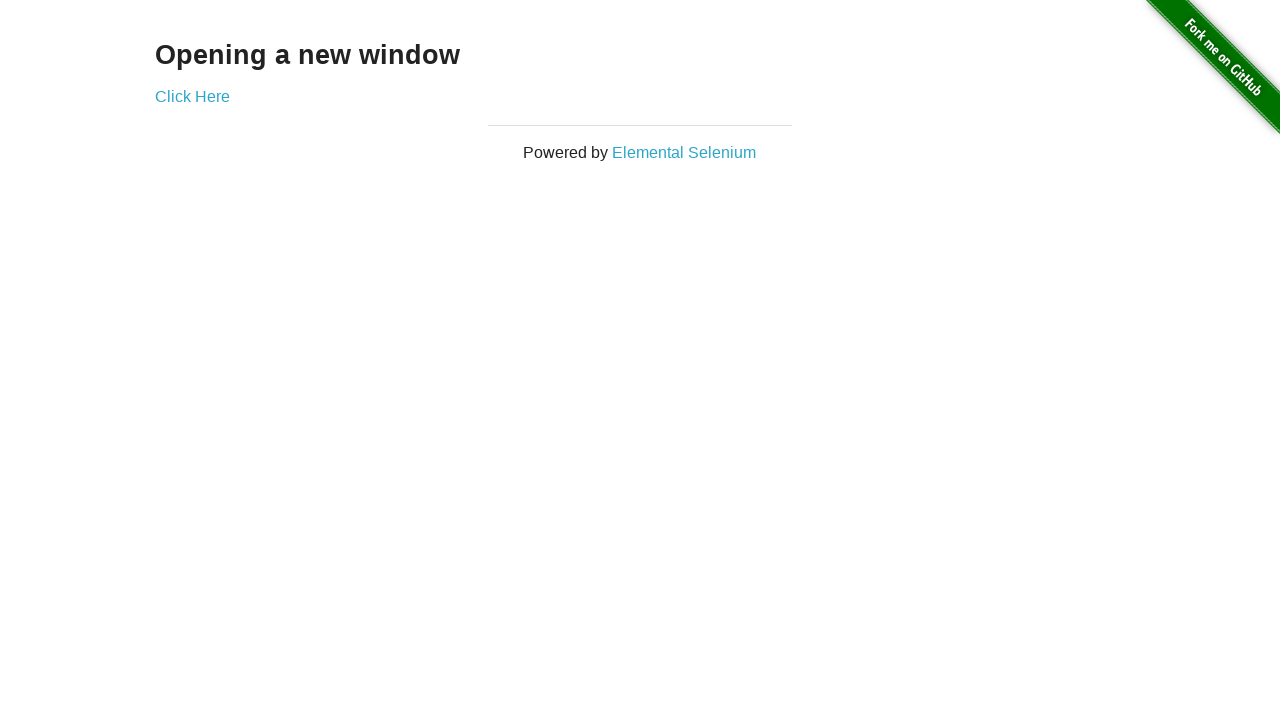

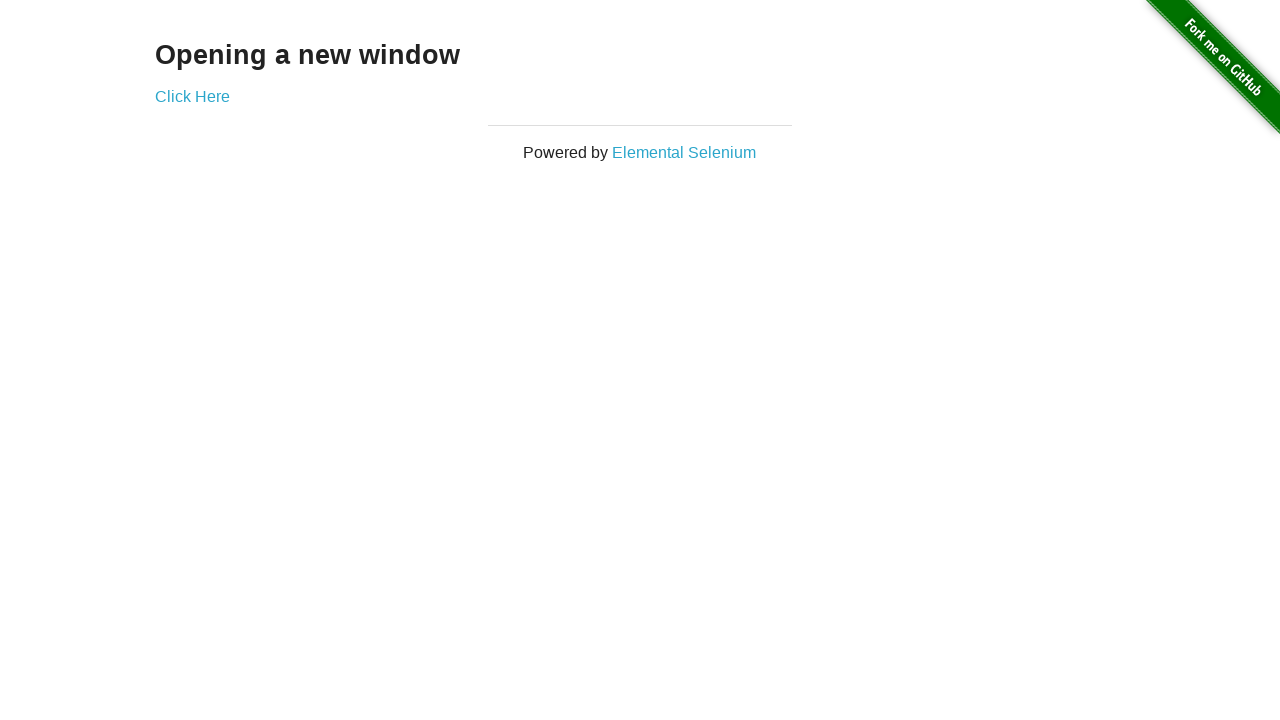